Tests form submission with valid data and verifies the confirmation message displays the entered information correctly

Starting URL: https://lm.skillbox.cc/qa_tester/module02/homework1/

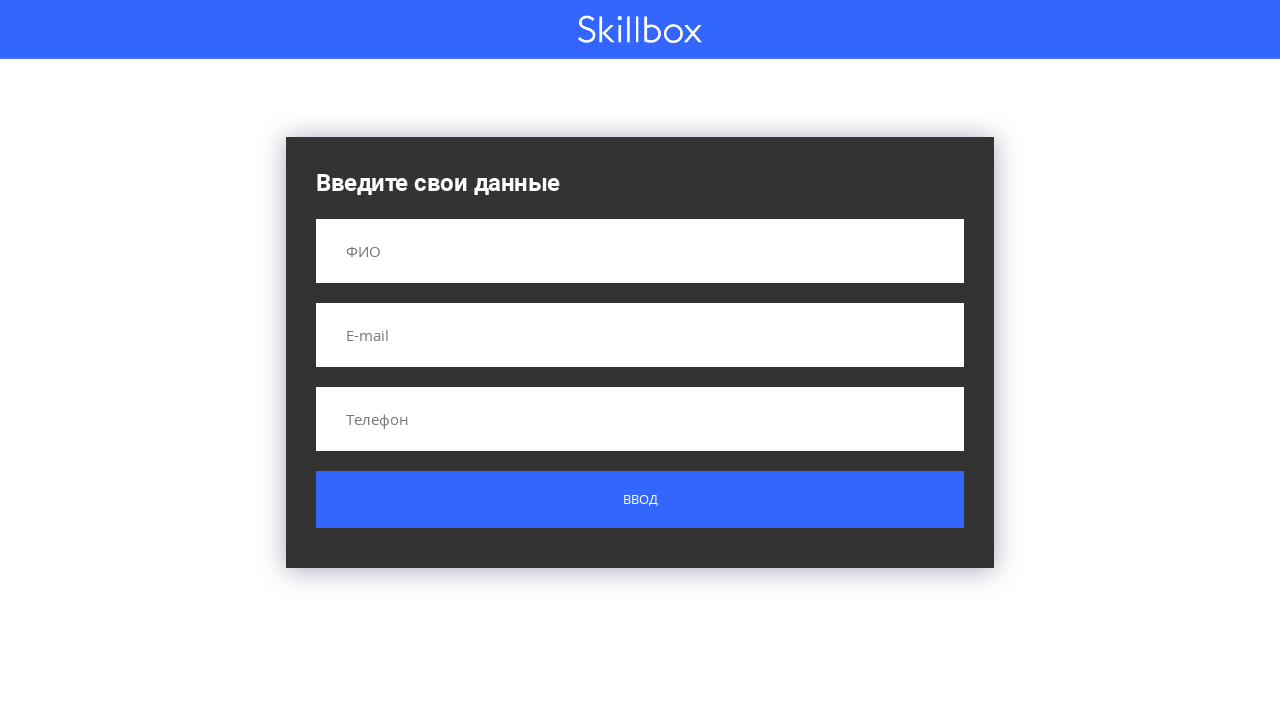

Filled name field with 'Вася' on input[name='name']
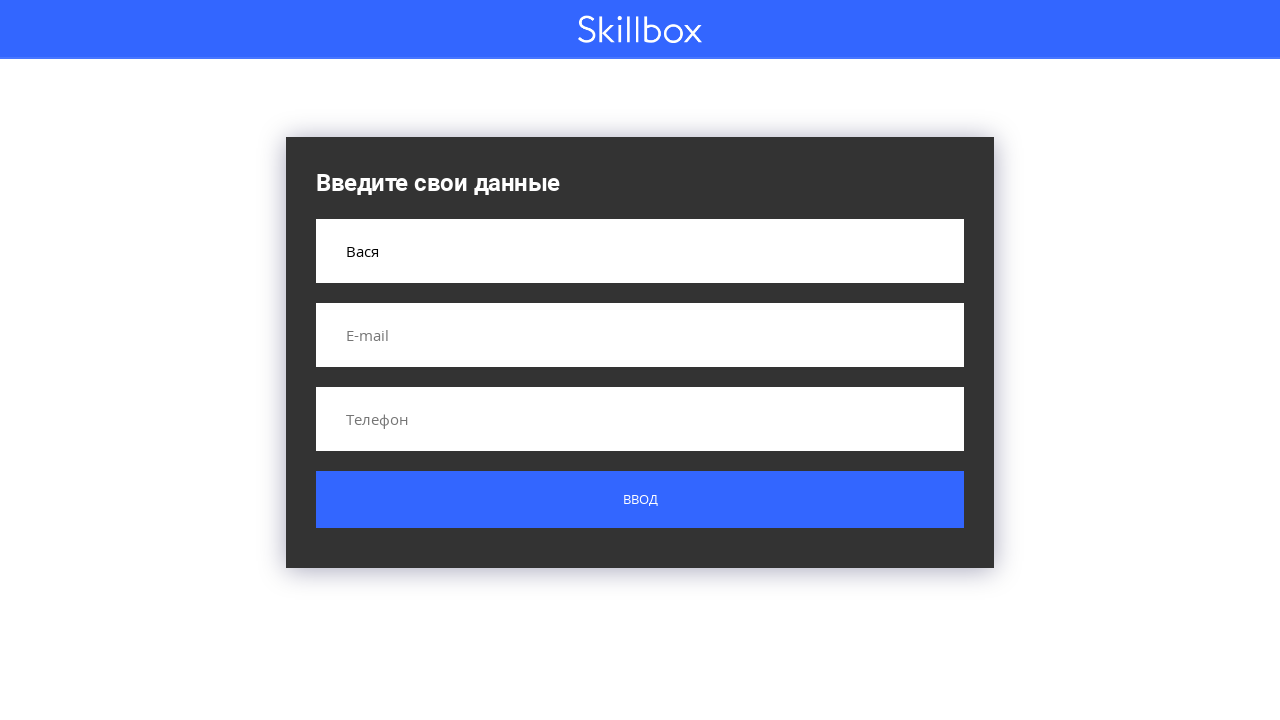

Filled email field with 'vasya@mail.com' on input[name='email']
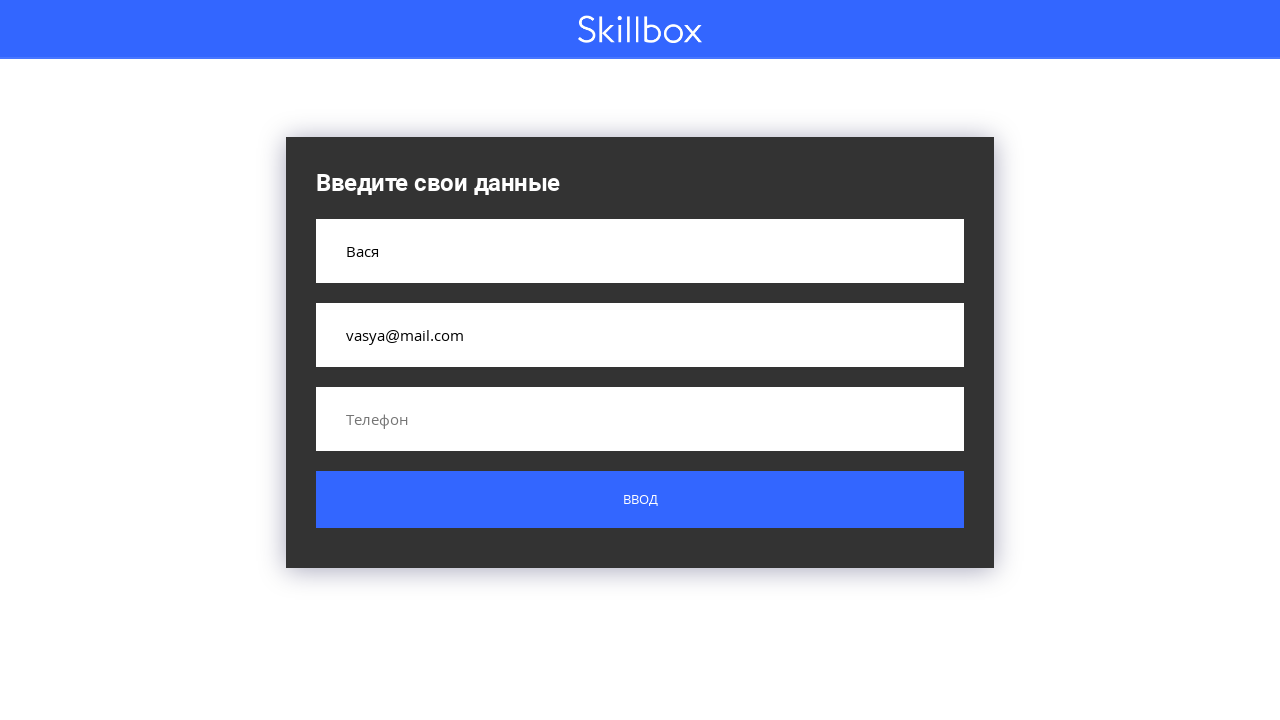

Filled phone field with '88002000600' on input[name='phone']
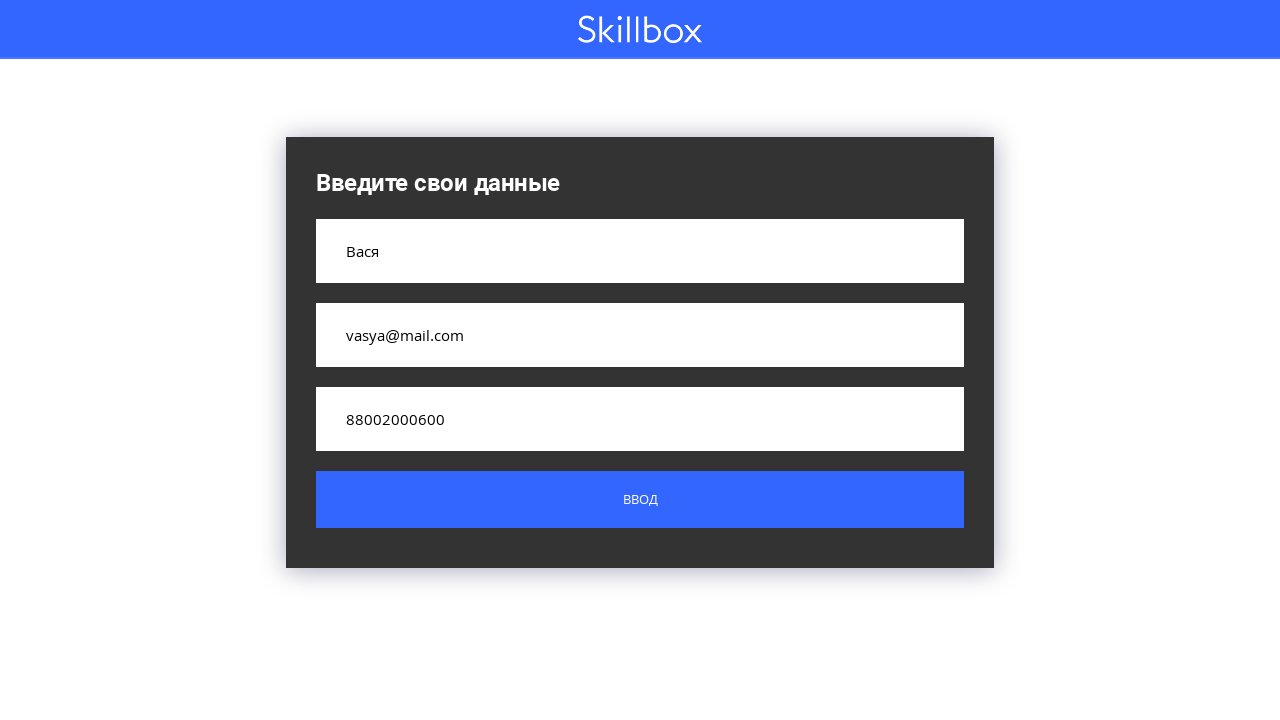

Clicked submit button to submit form at (640, 500) on .button
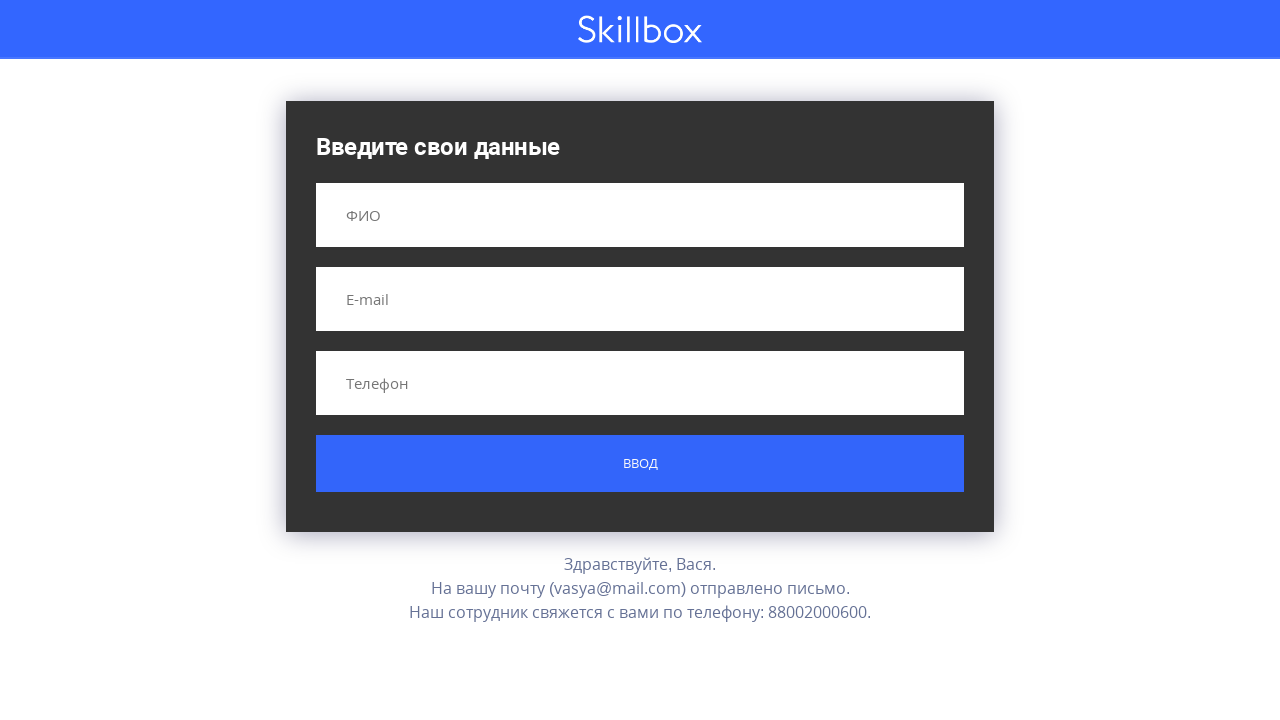

Confirmation message loaded with form submission results
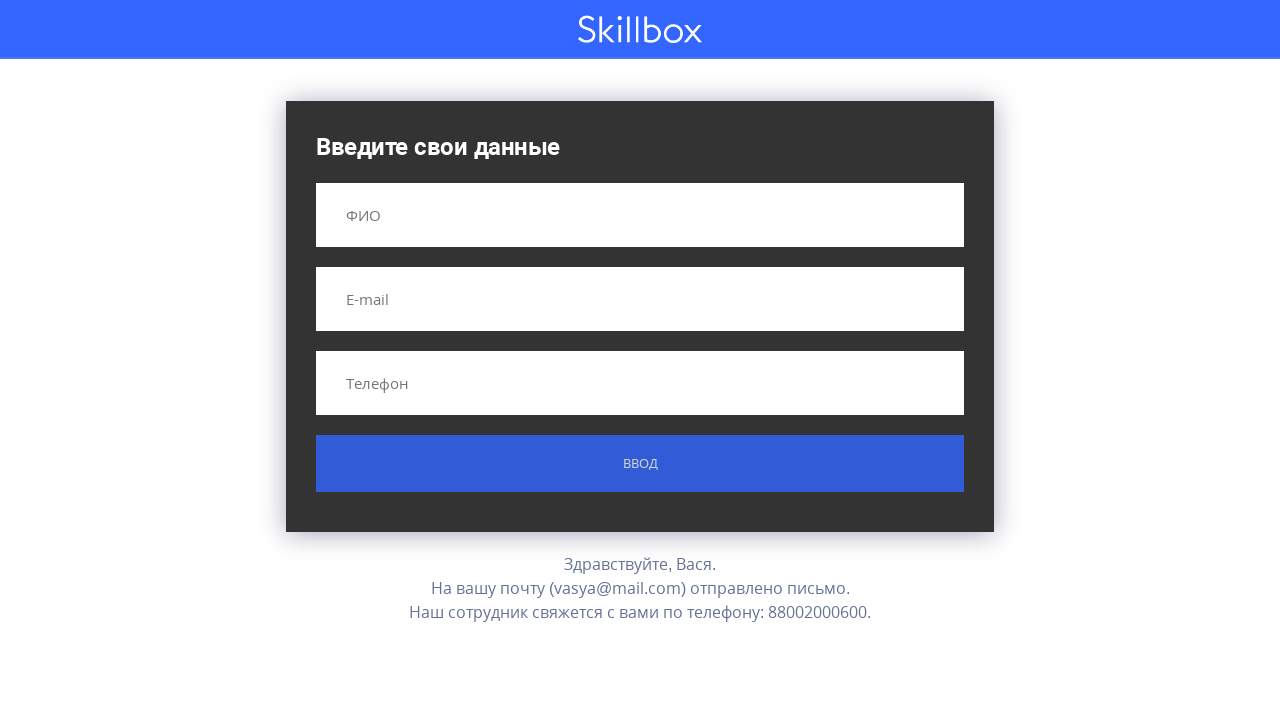

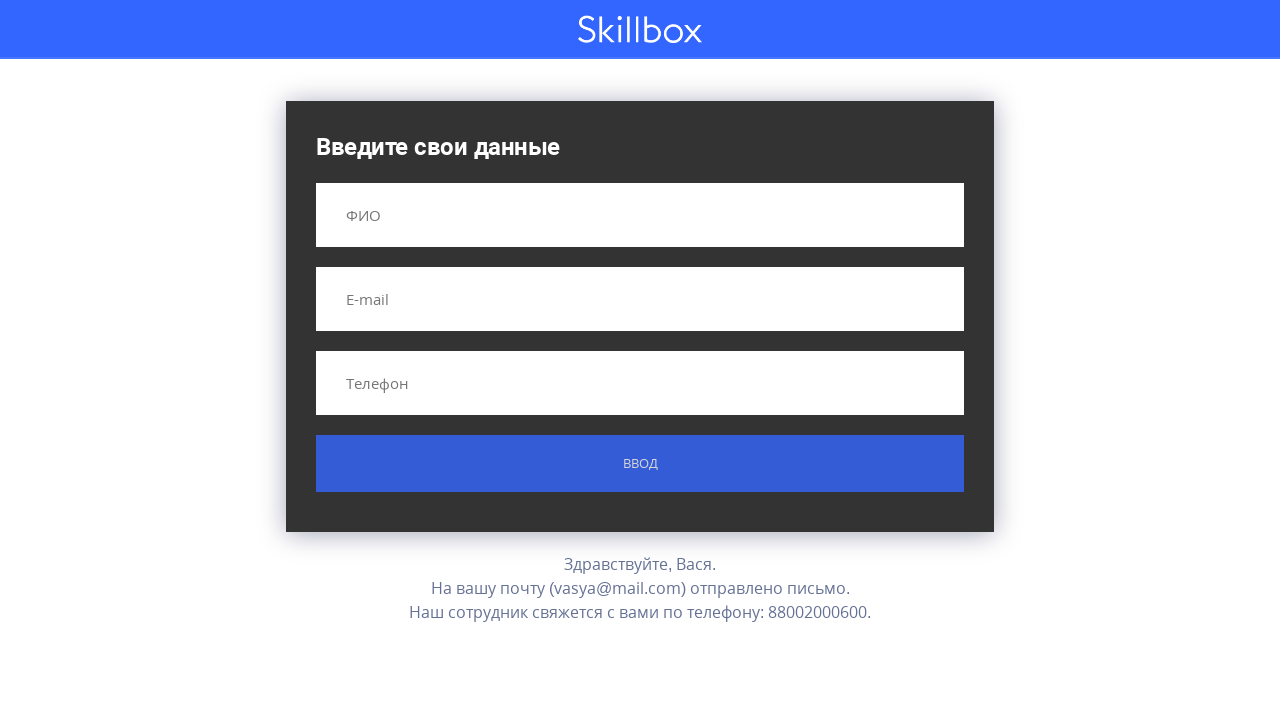